Tests window handling functionality by clicking a button inside an iframe that opens a new window, then switching between windows and getting their information

Starting URL: http://www.w3schools.com/jsref/tryit.asp?filename=tryjsref_win_open

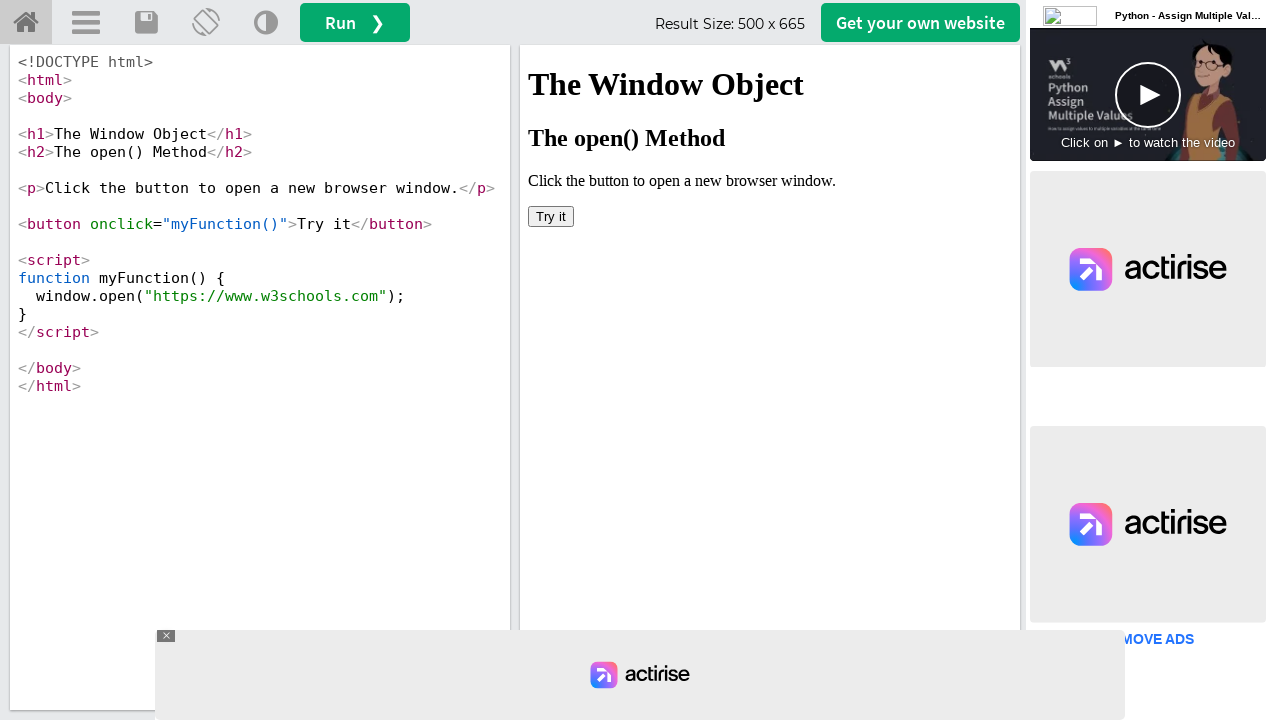

Located iframe with ID 'iframeResult'
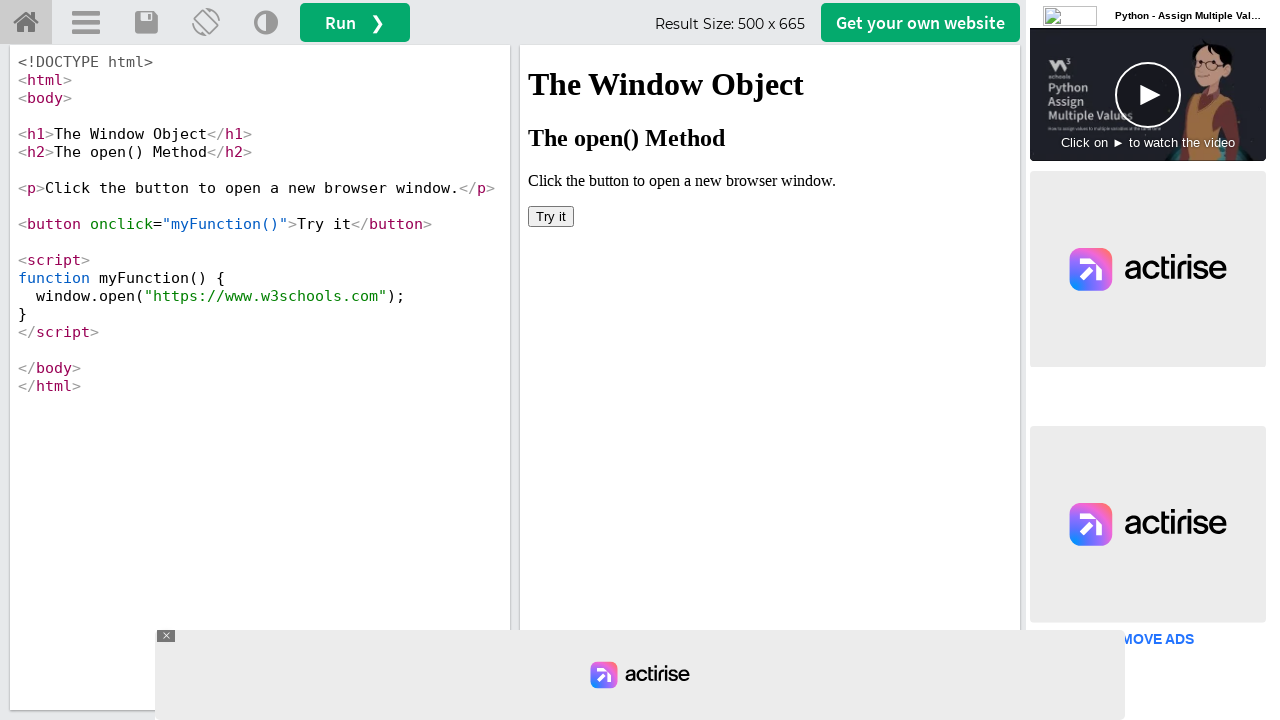

Clicked 'Try it' button inside iframe to open new window at (551, 216) on #iframeResult >> internal:control=enter-frame >> button:has-text('Try it')
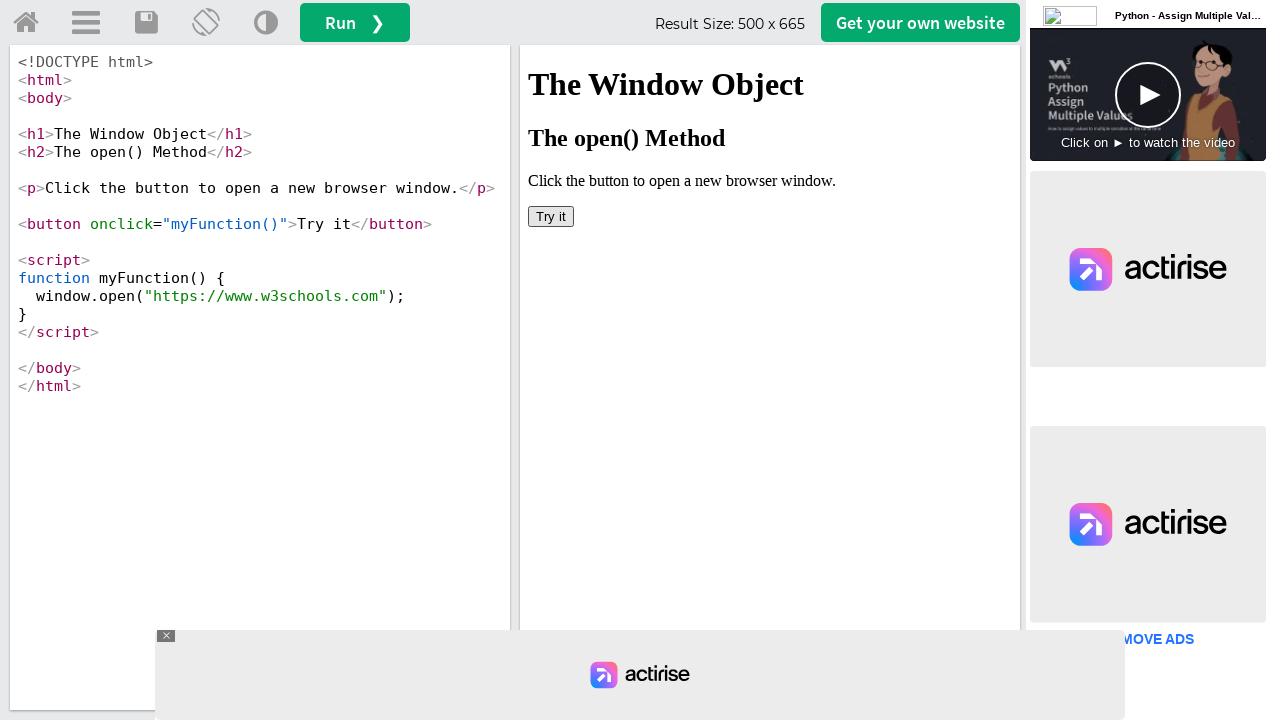

New window opened and captured
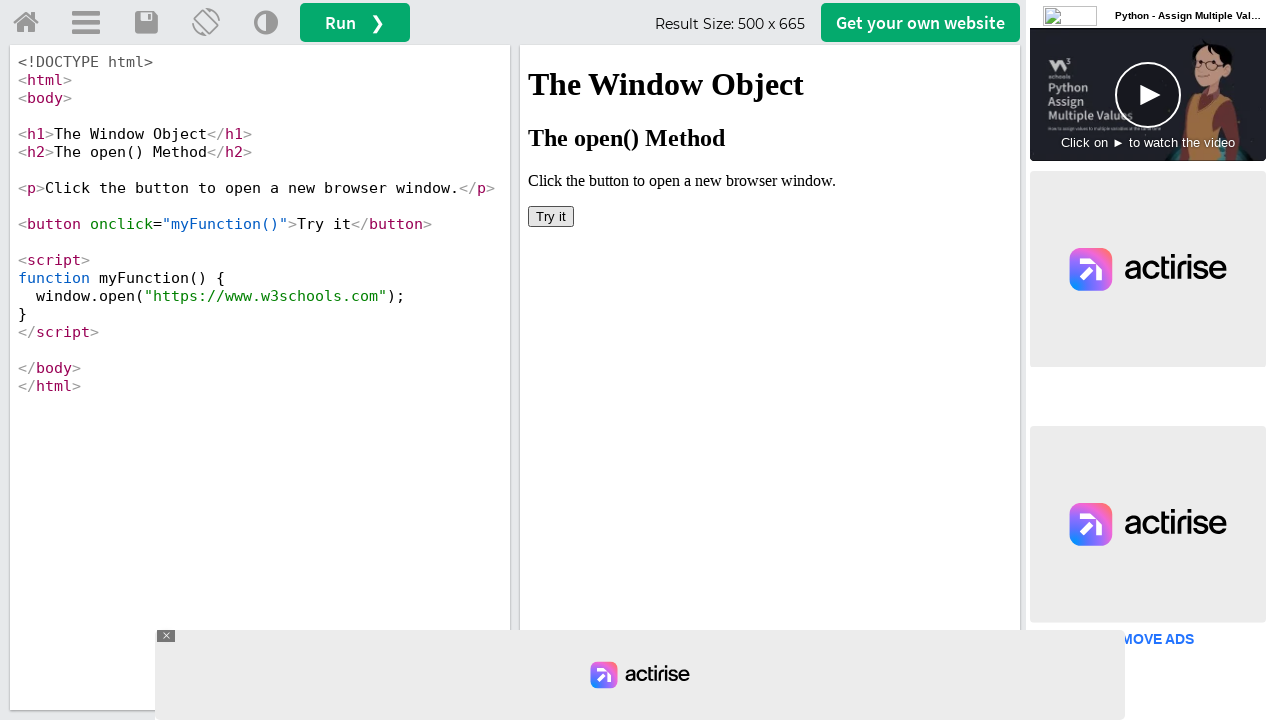

Retrieved new window title: W3Schools Online Web Tutorials
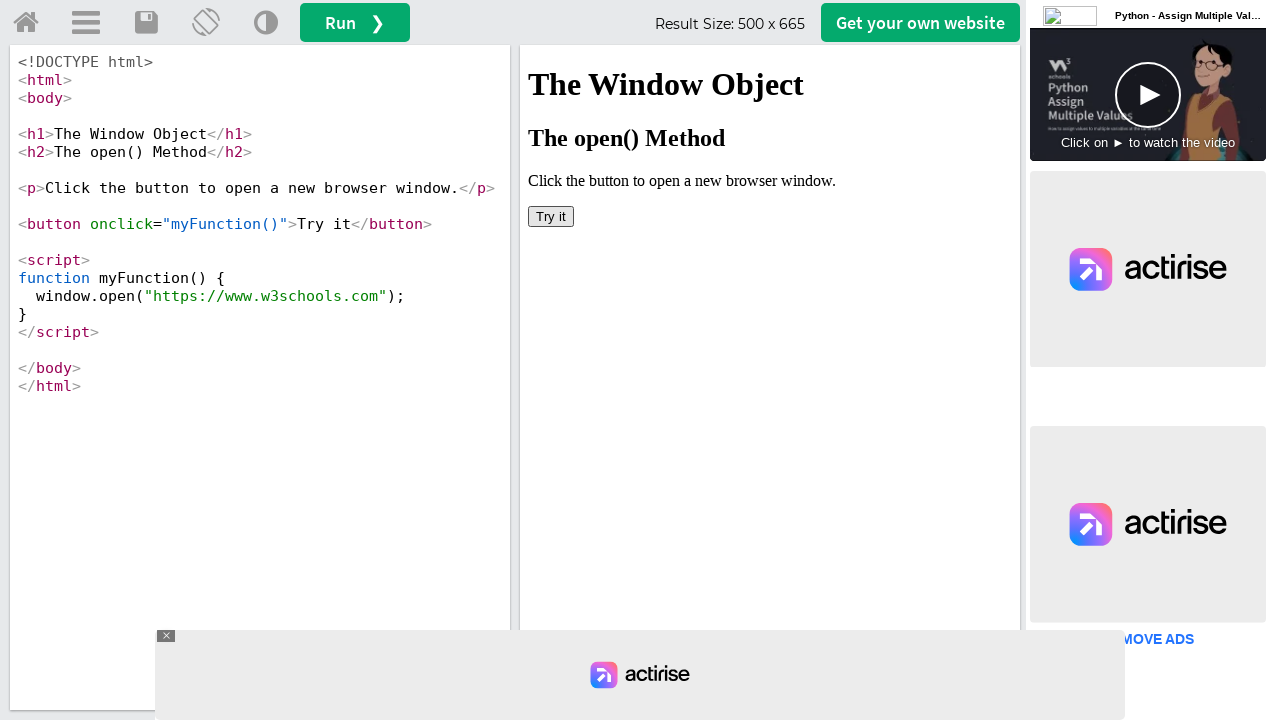

Retrieved new window URL: https://www.w3schools.com/
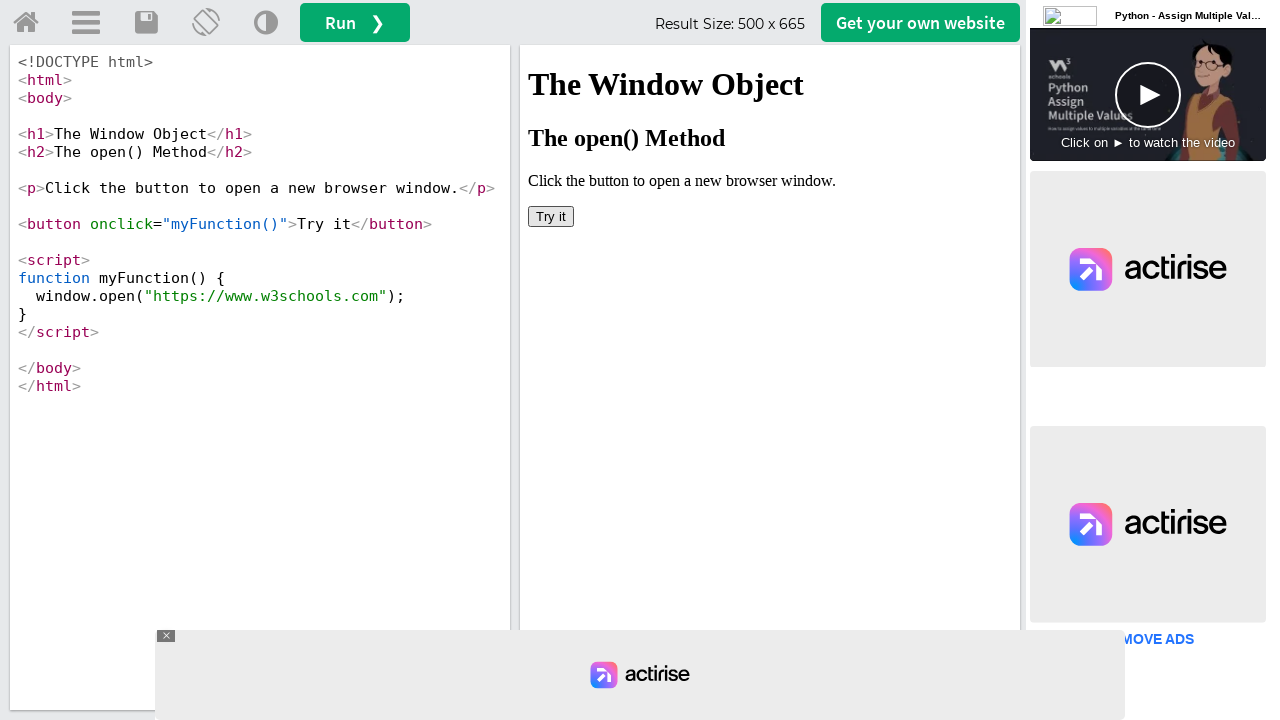

Closed the new window
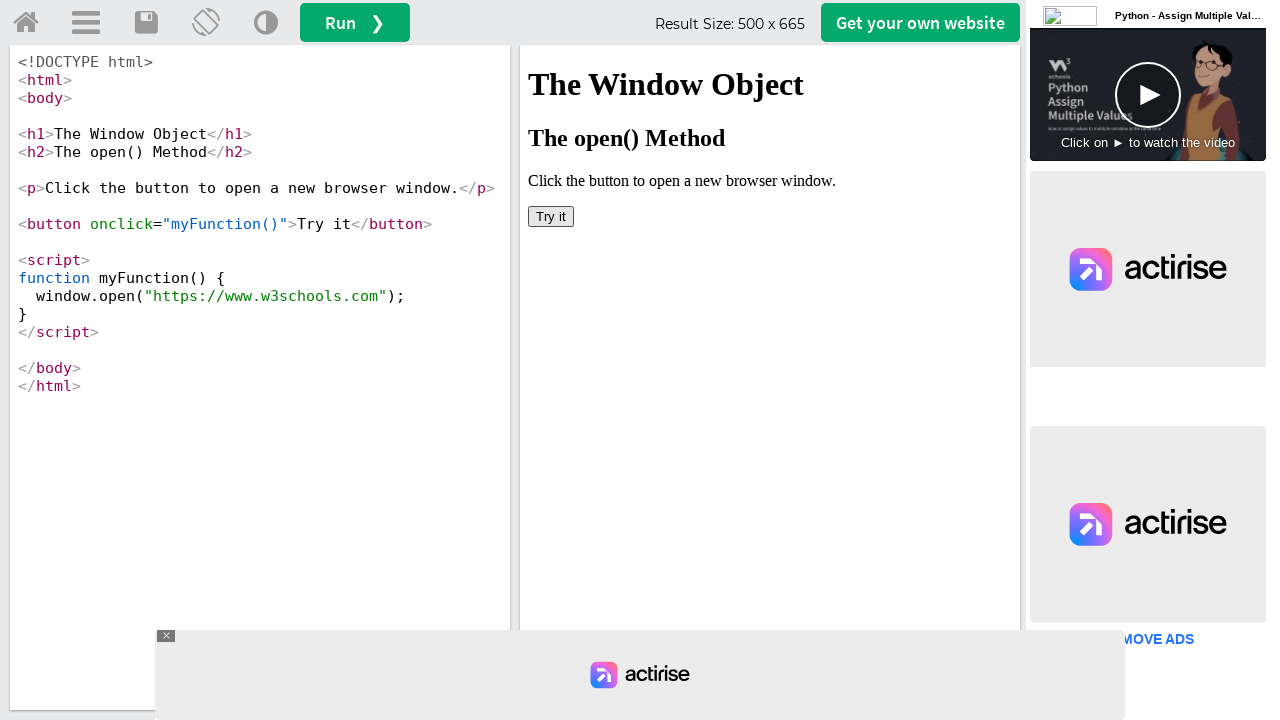

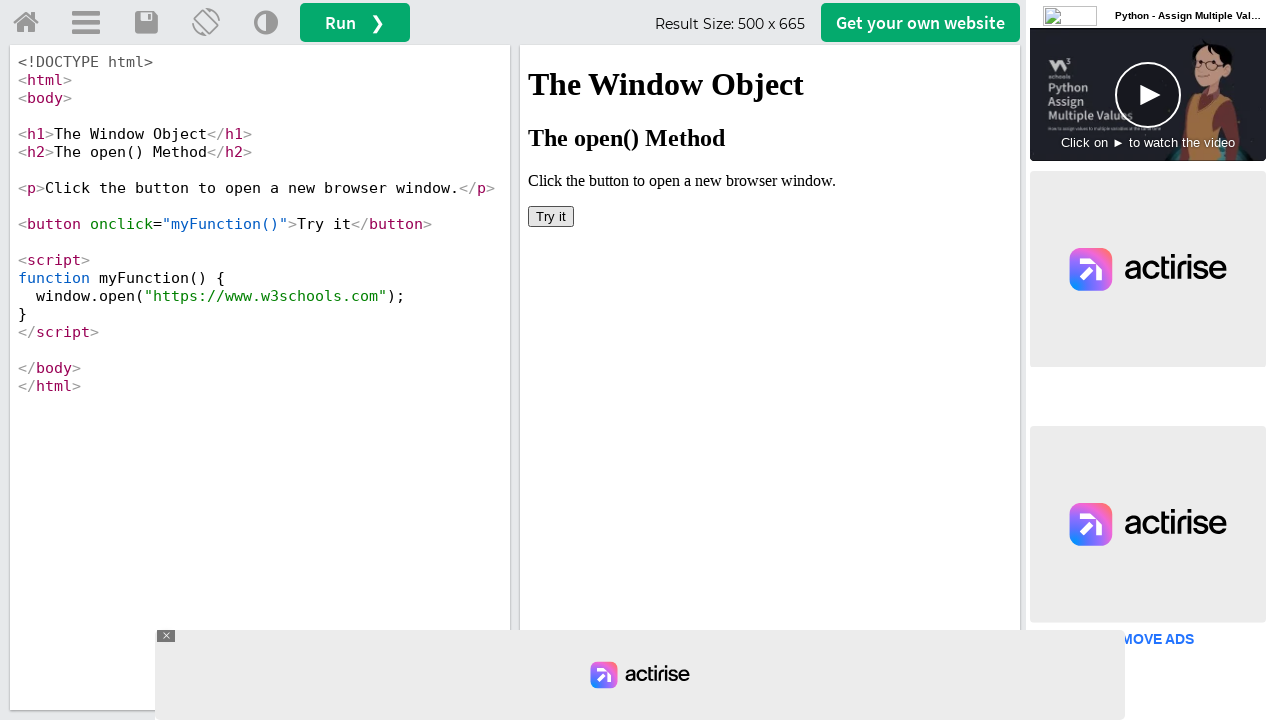